Tests the OrangeHRM contact sales form by filling in the full name field

Starting URL: https://www.orangehrm.com/en/contact-sales/

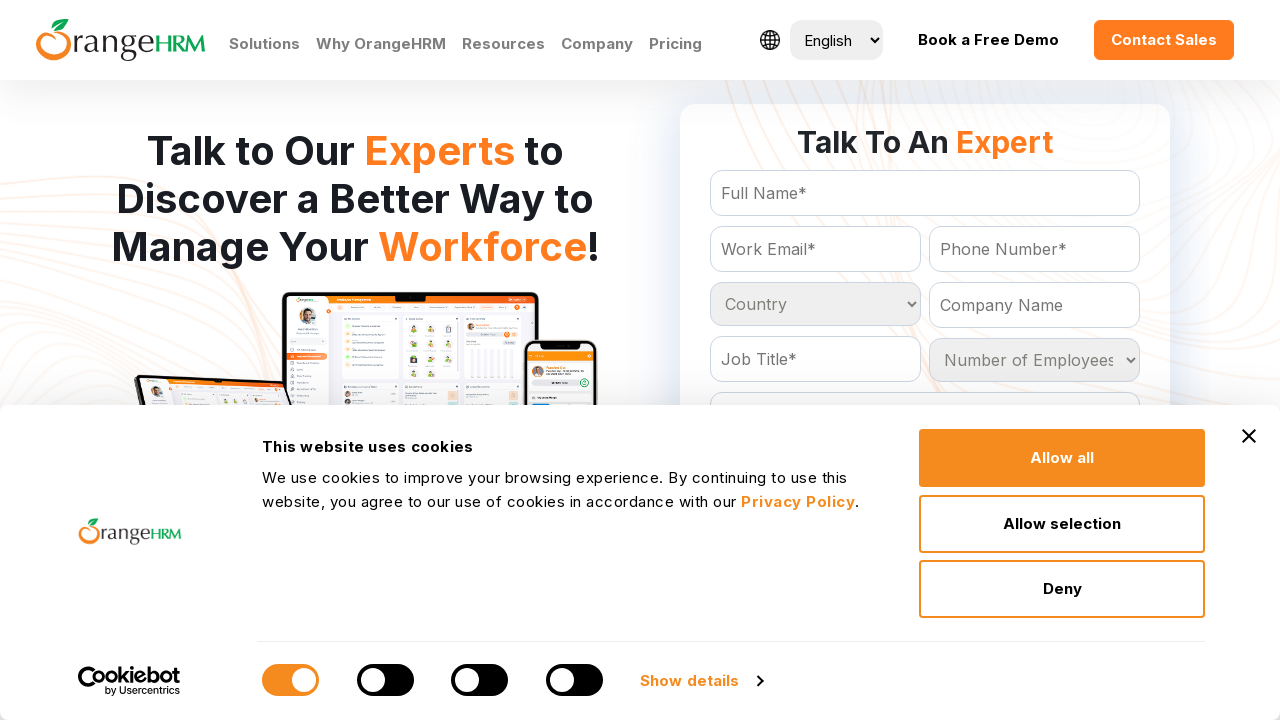

Waited for full name field to become visible
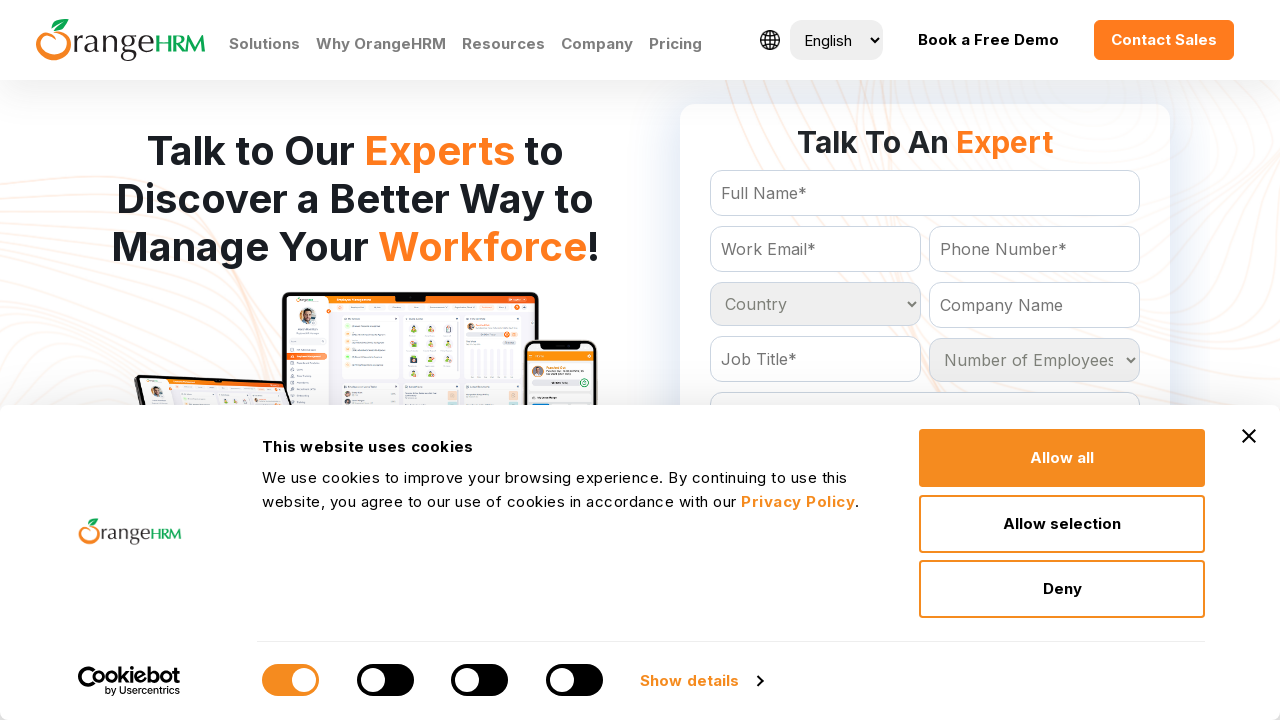

Filled full name field with 'WebDriver' on #Form_getForm_FullName
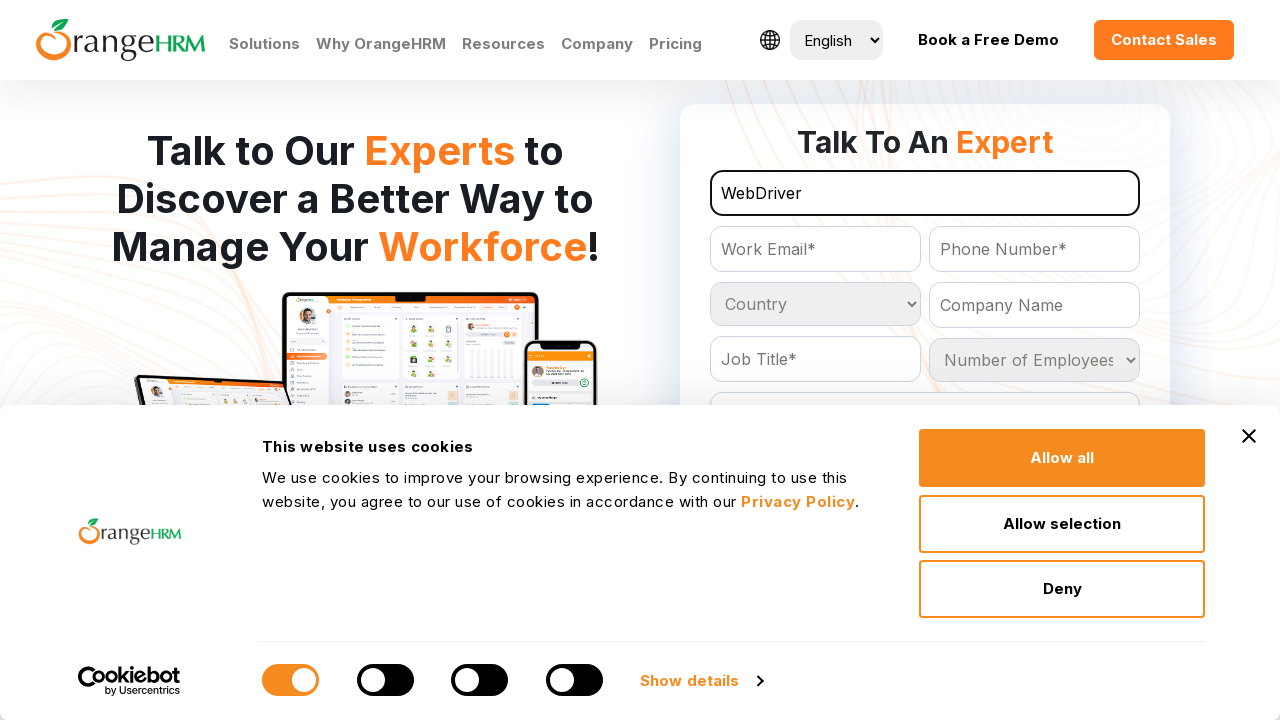

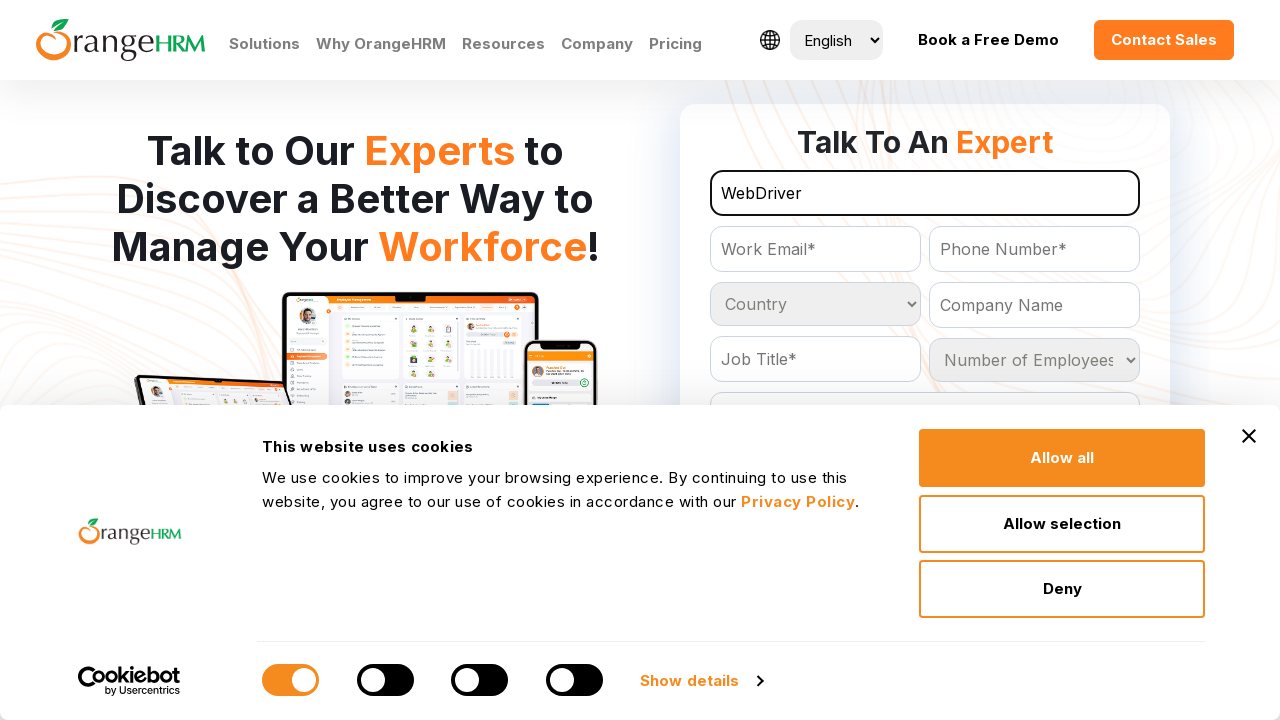